Tests that the application remembers the last used gross salary value when reloading the page

Starting URL: http://zadatak.singidunum.ac.rs/predmeti/testiranje-softvera/primer001/

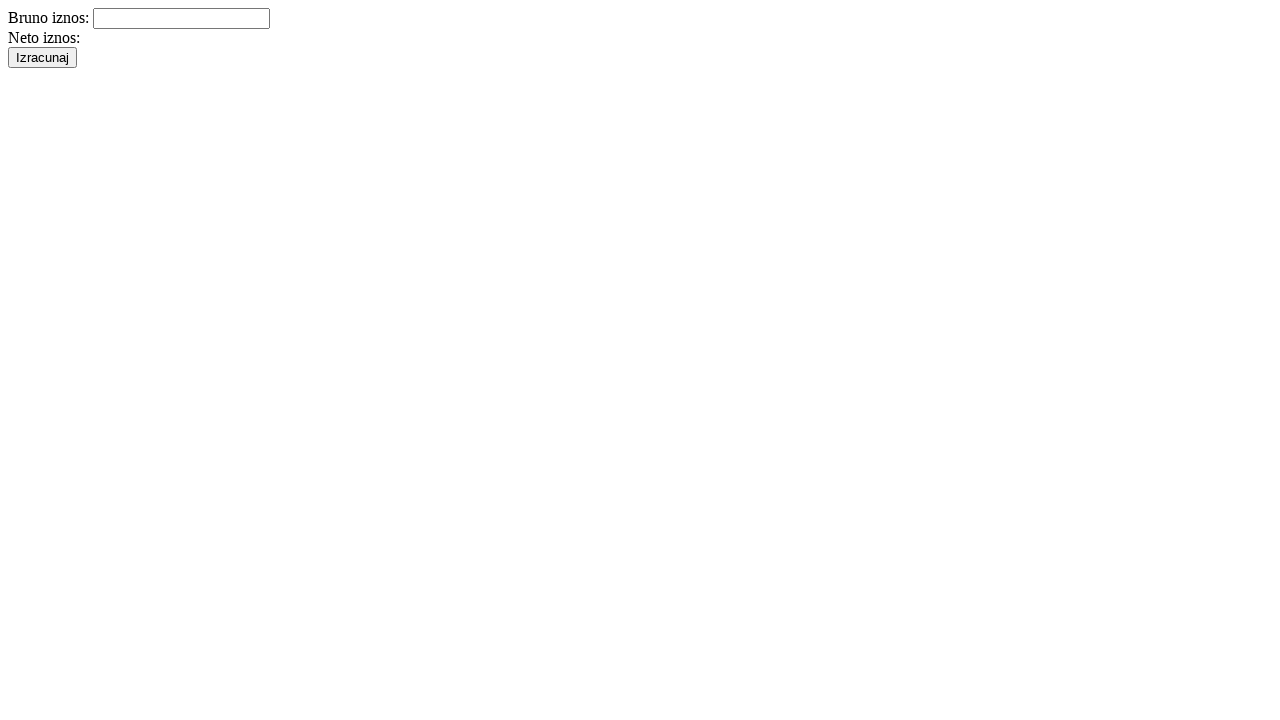

Cleared the gross salary input field on #bruto
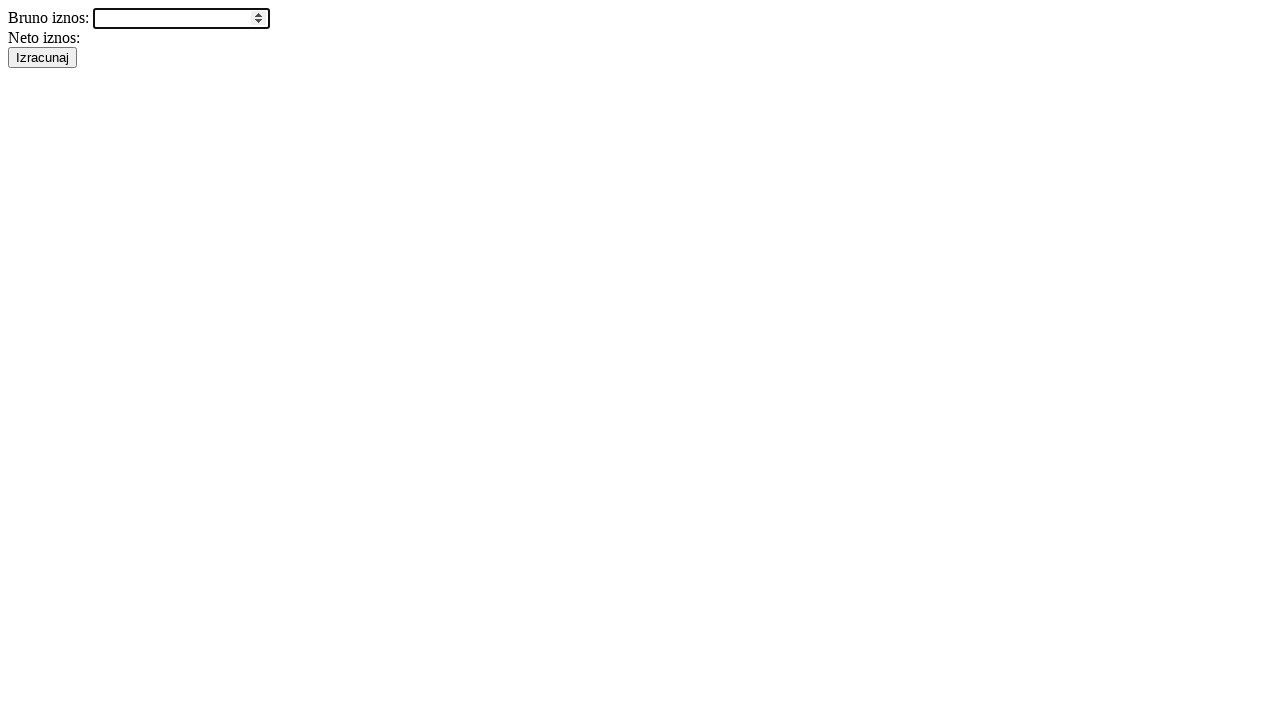

Filled gross salary input field with value '80000' on #bruto
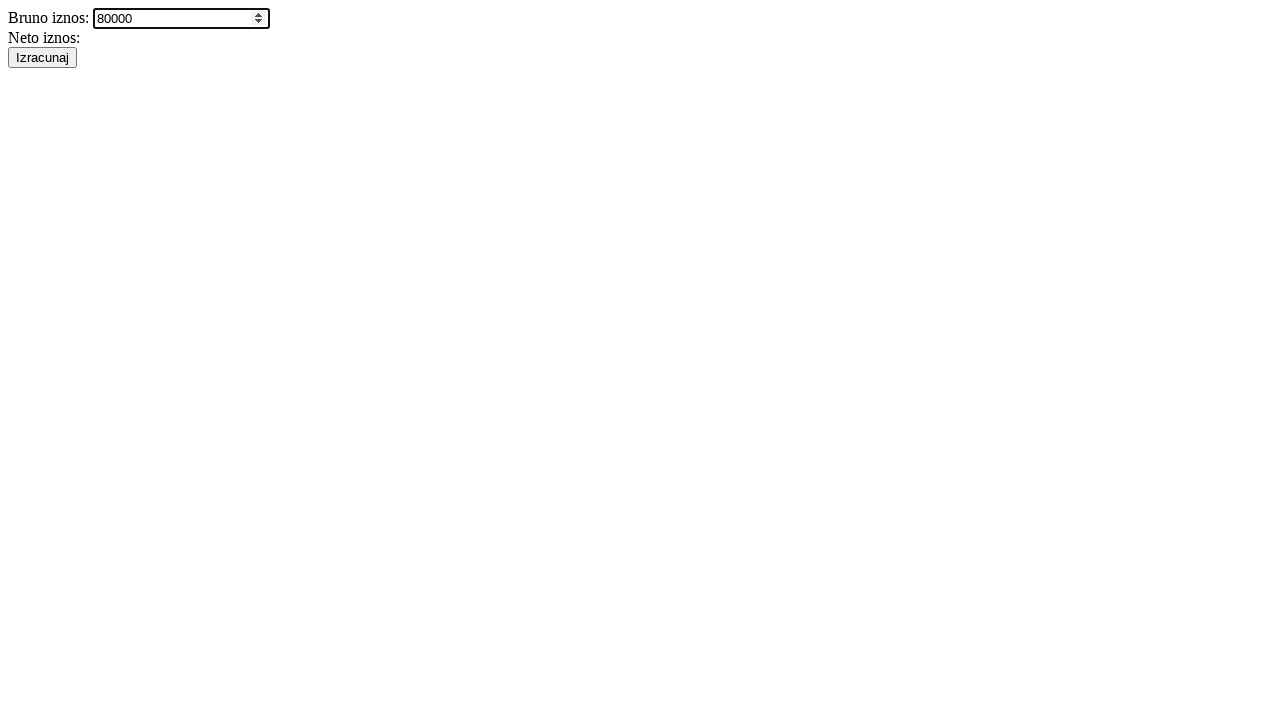

Clicked the calculate button to save the gross salary value at (42, 58) on #kalkulator-plate > button
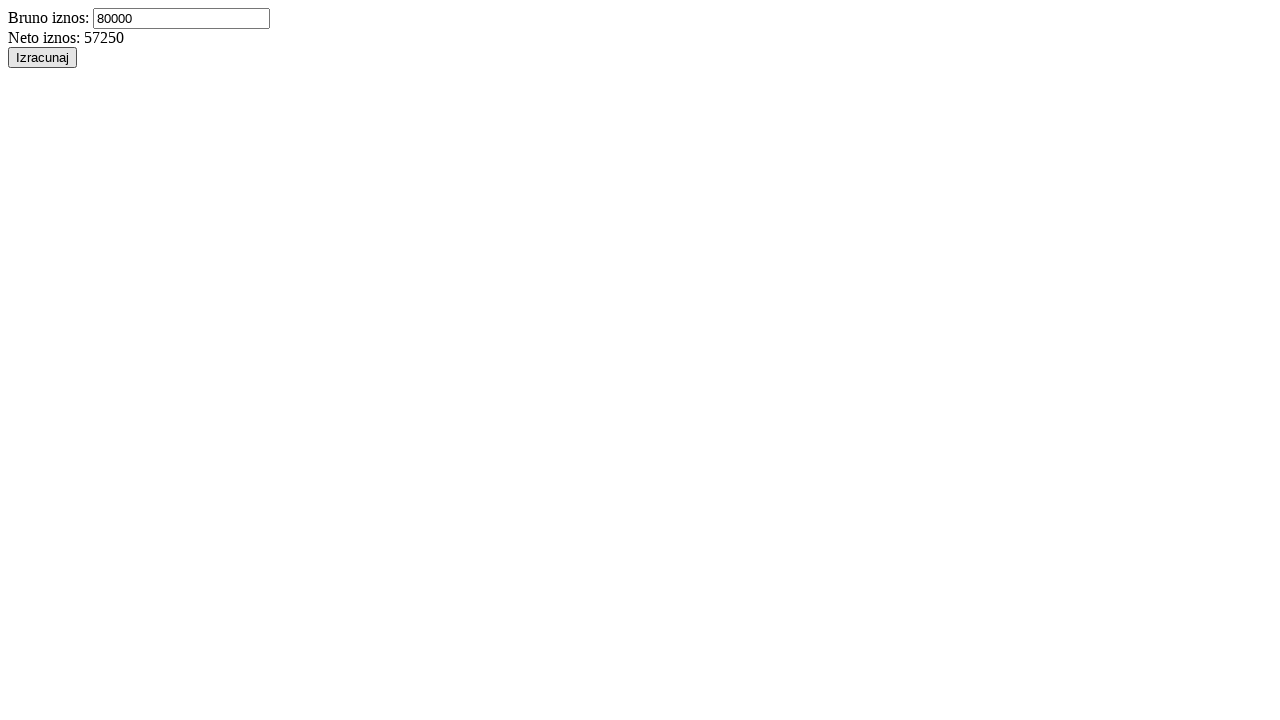

Reloaded the application page
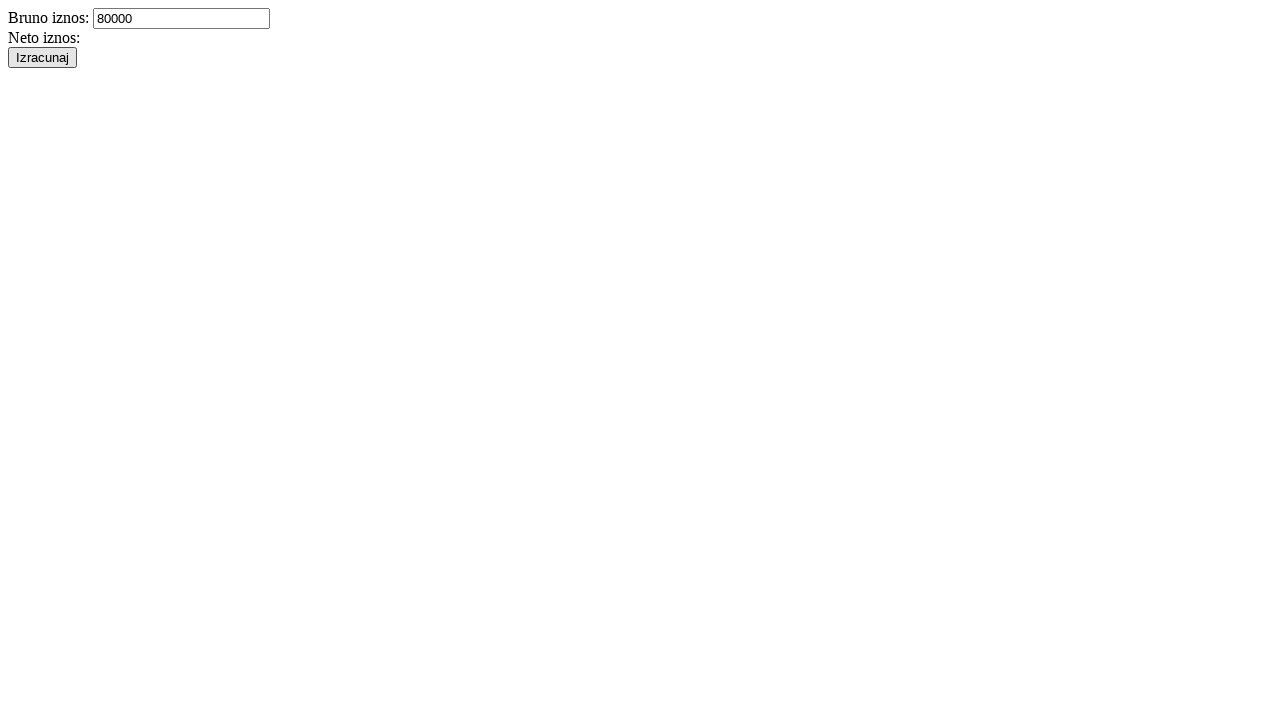

Verified that the gross salary input field retained the value '80000' after page reload
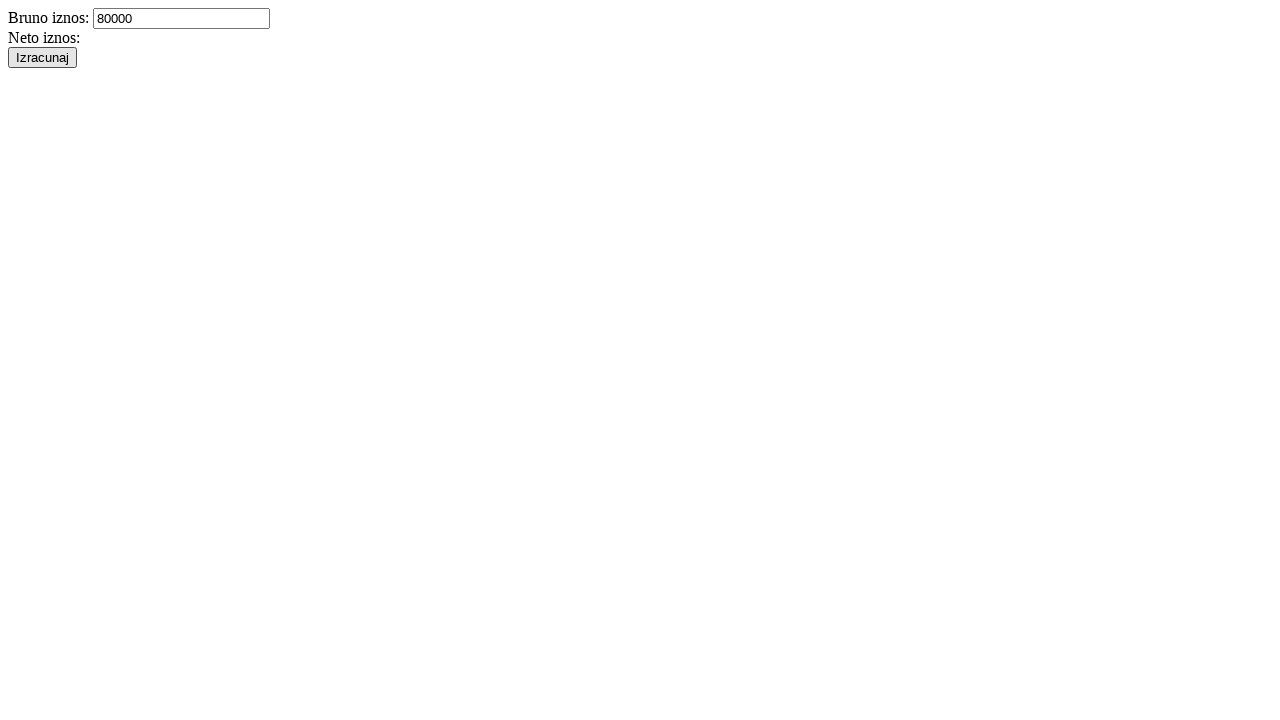

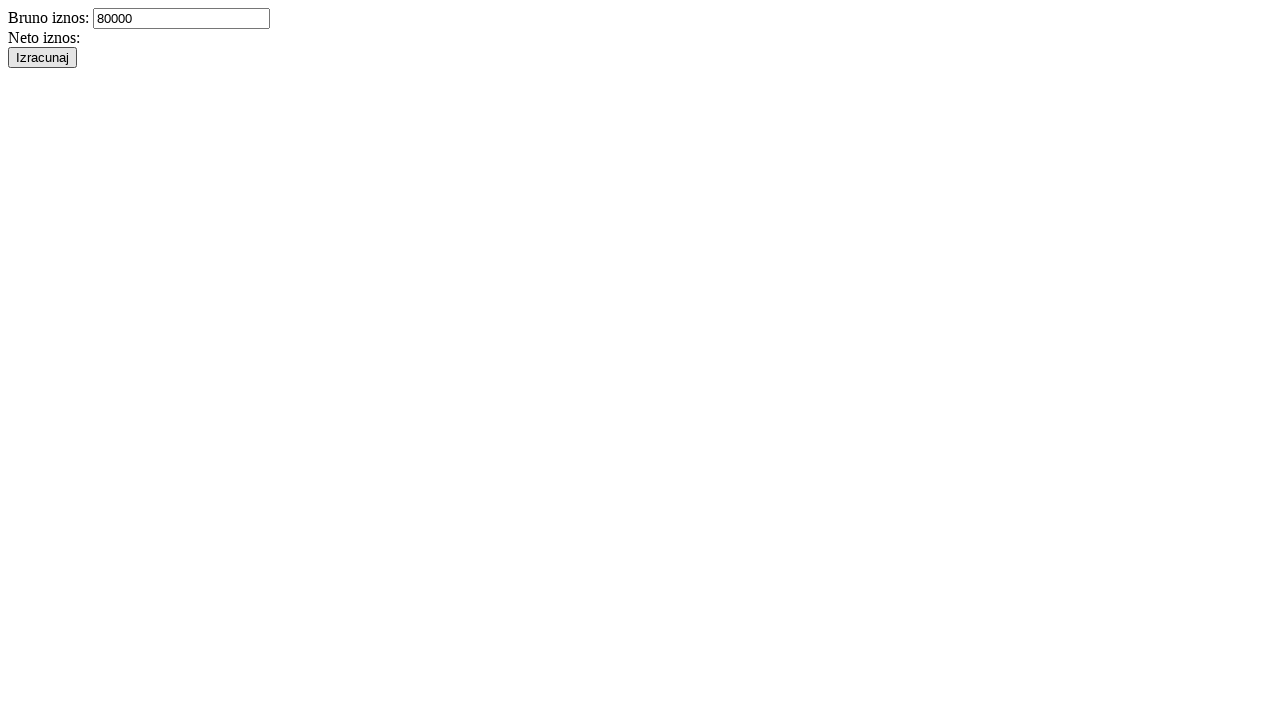